Tests clicking an element located by its ID on a sample training page

Starting URL: https://aksharatraining.com/sample1.html

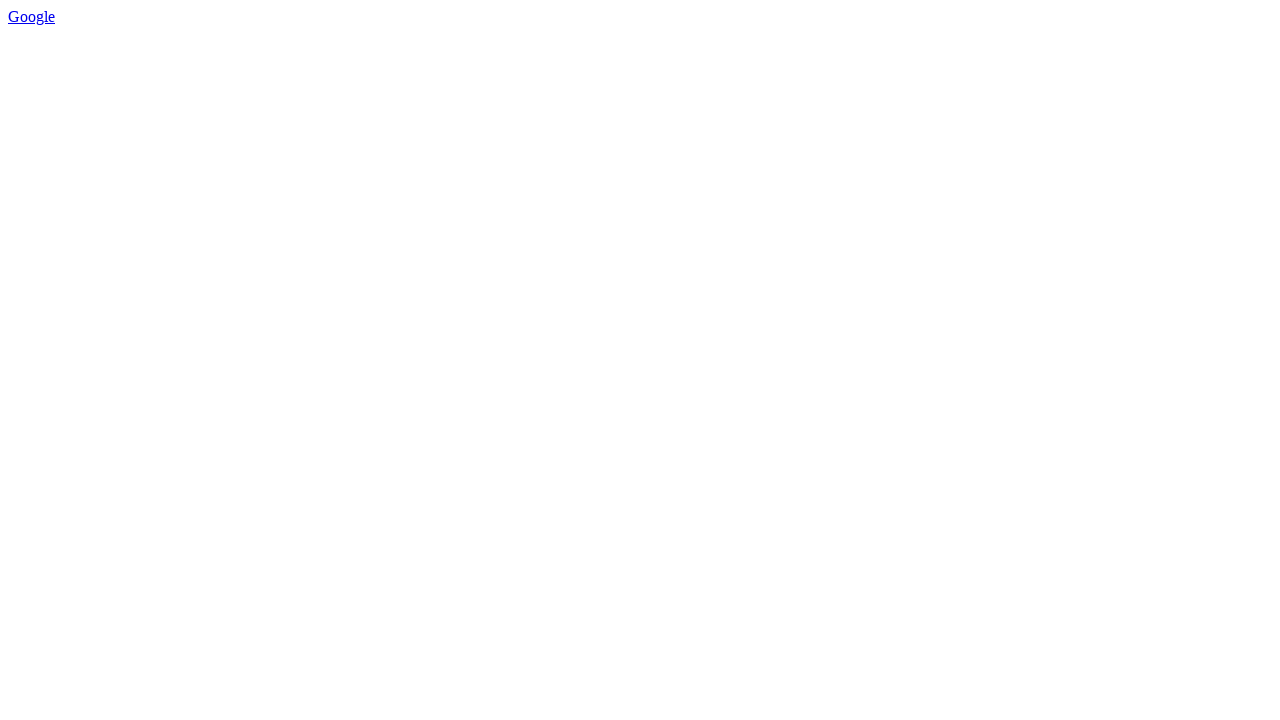

Clicked element with ID 'a1' on the sample training page at (32, 16) on #a1
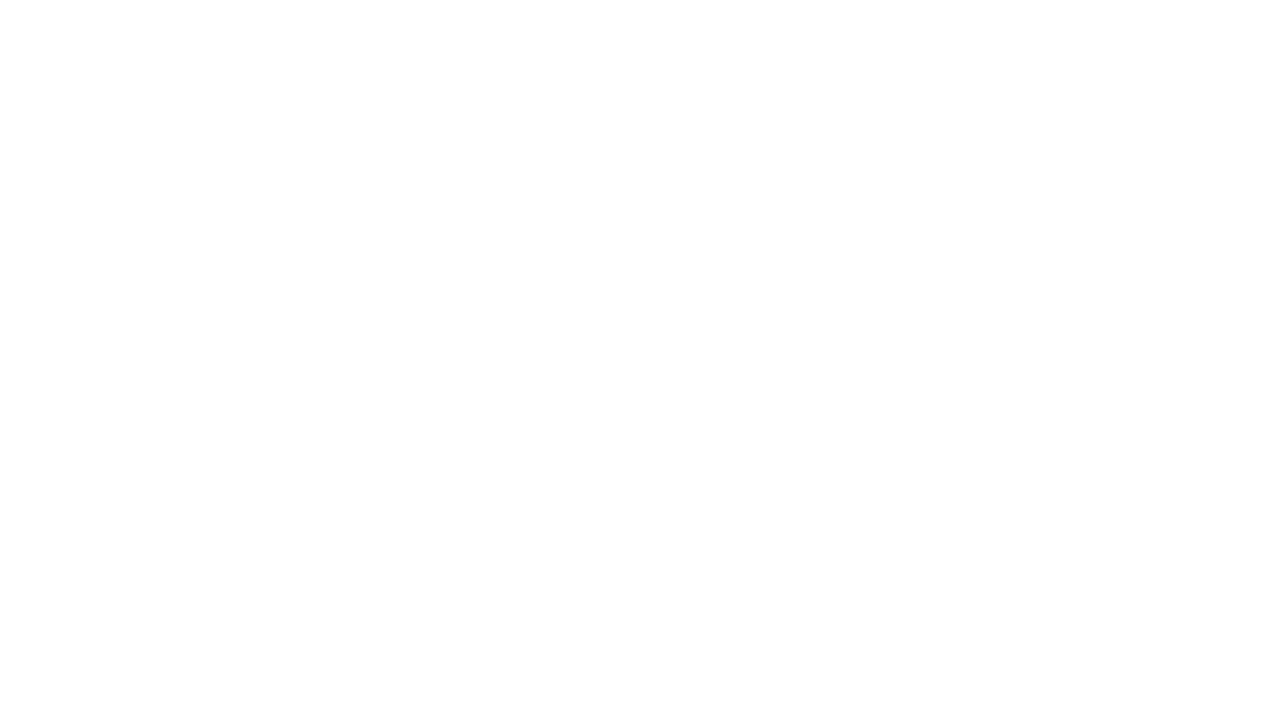

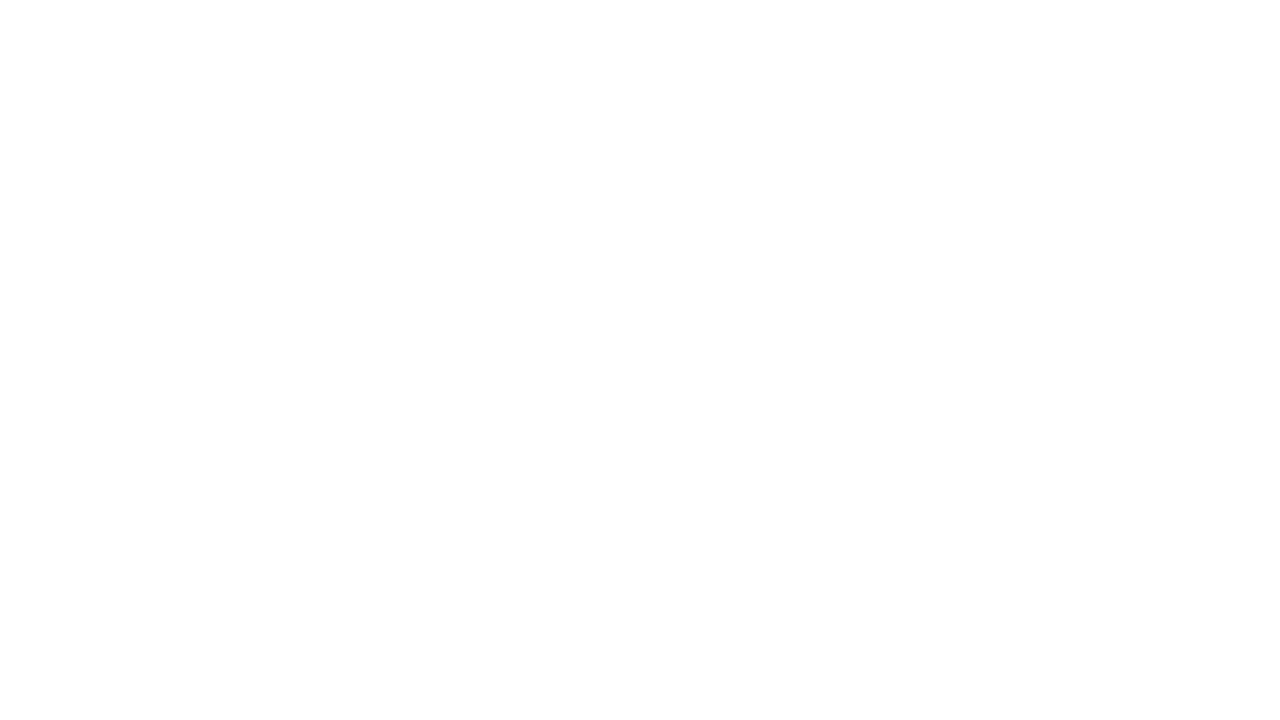